Navigates to Inmakes Education website to verify the page loads successfully

Starting URL: https://inmakesedu.com/

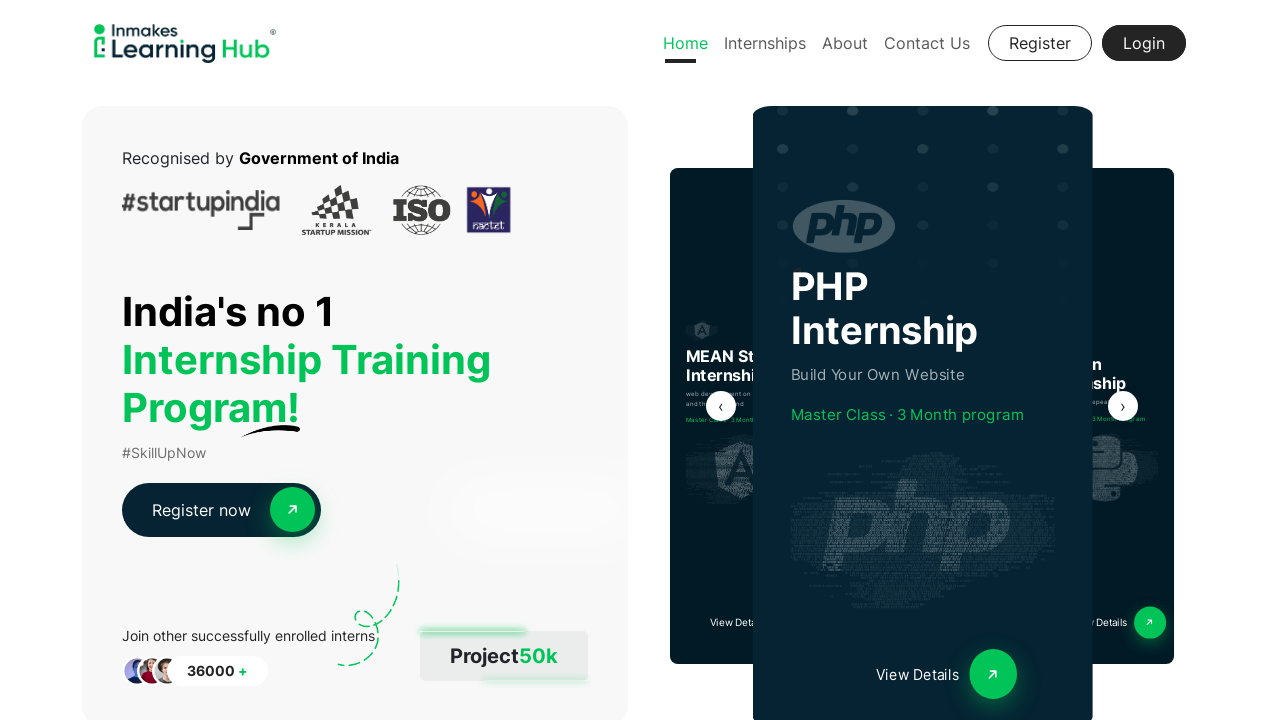

Waited for page DOM content to load on Inmakes Education website
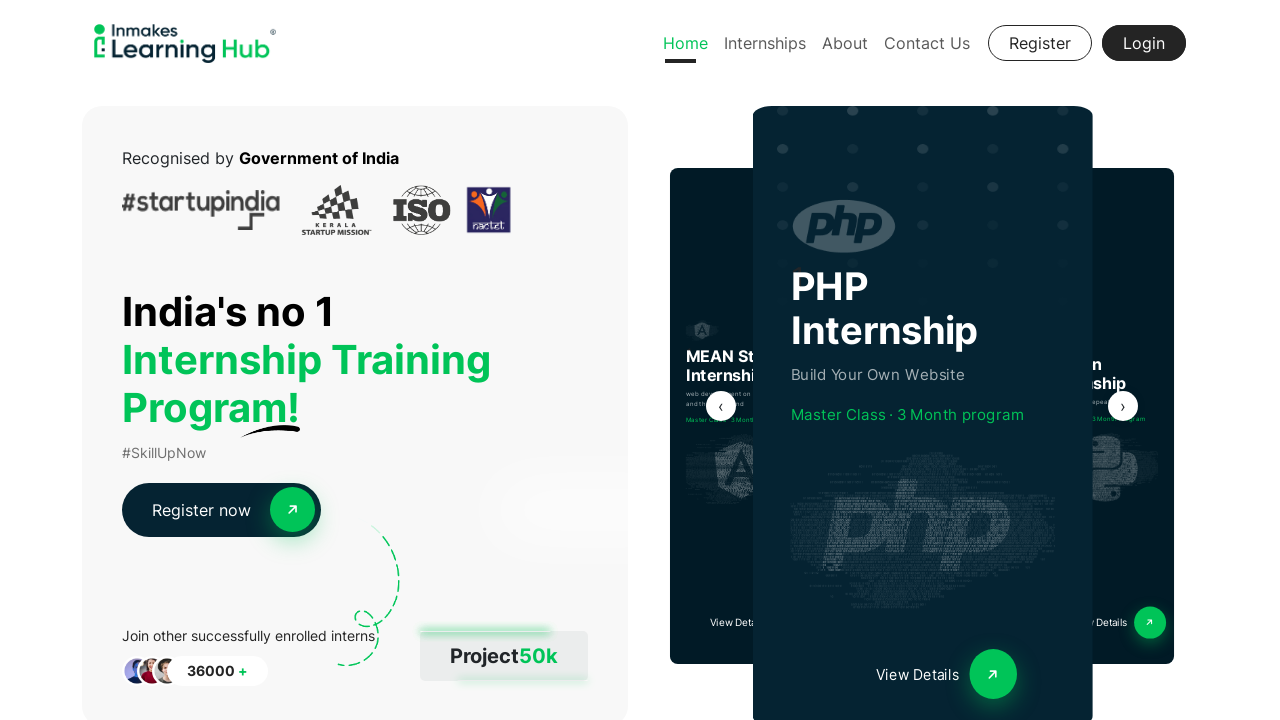

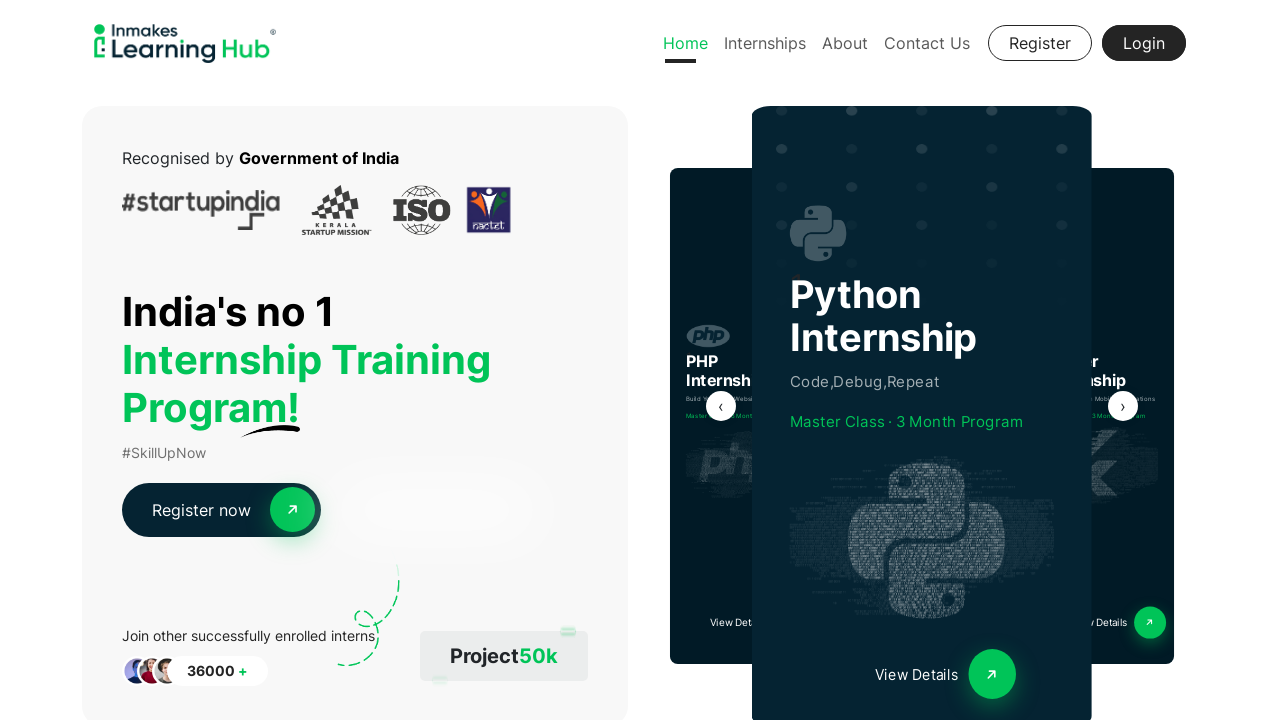